Tests file upload functionality by navigating to the upload page and uploading a file using the file input element

Starting URL: https://the-internet.herokuapp.com/upload

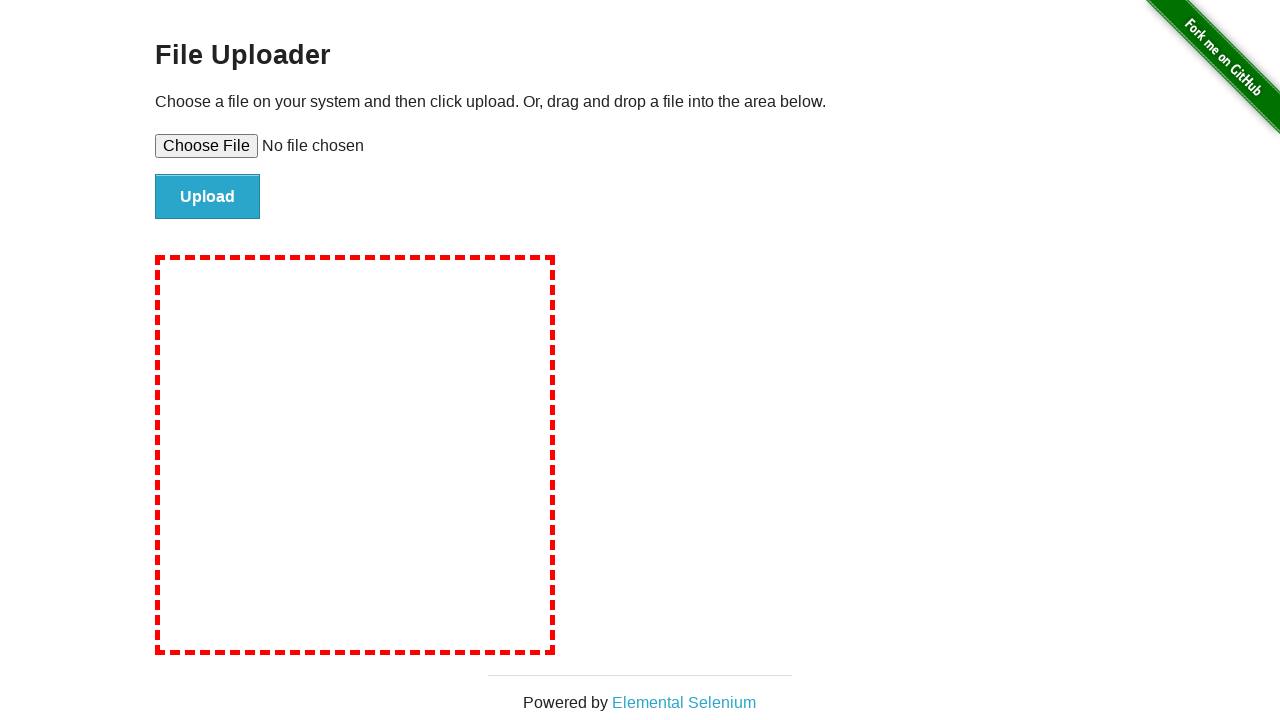

Created temporary test file for upload
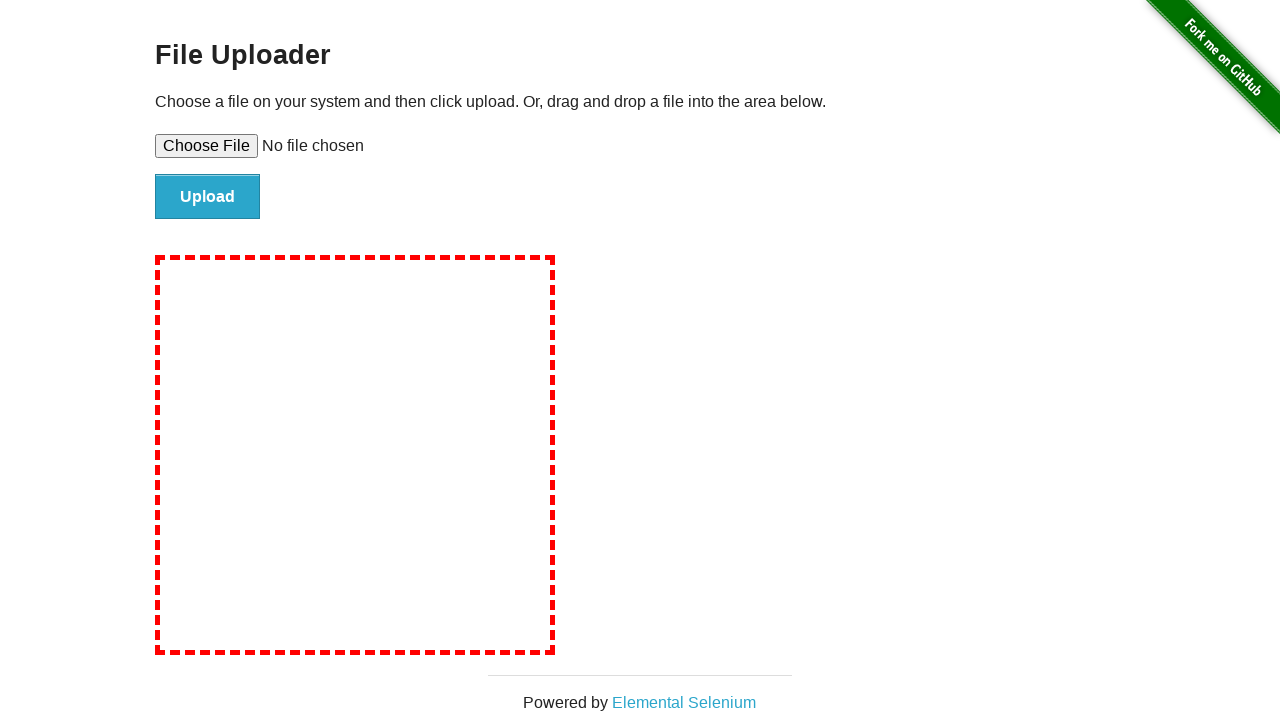

Set file input with temporary test file
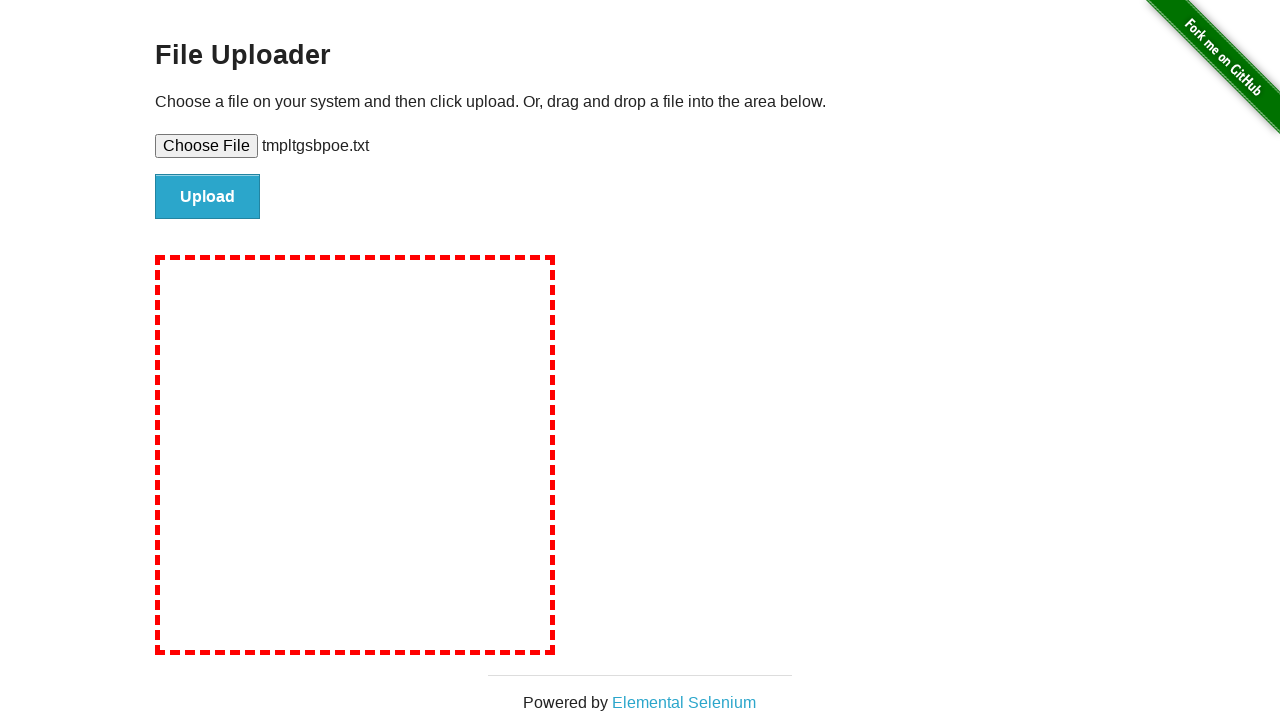

Clicked upload button to submit file at (208, 197) on #file-submit
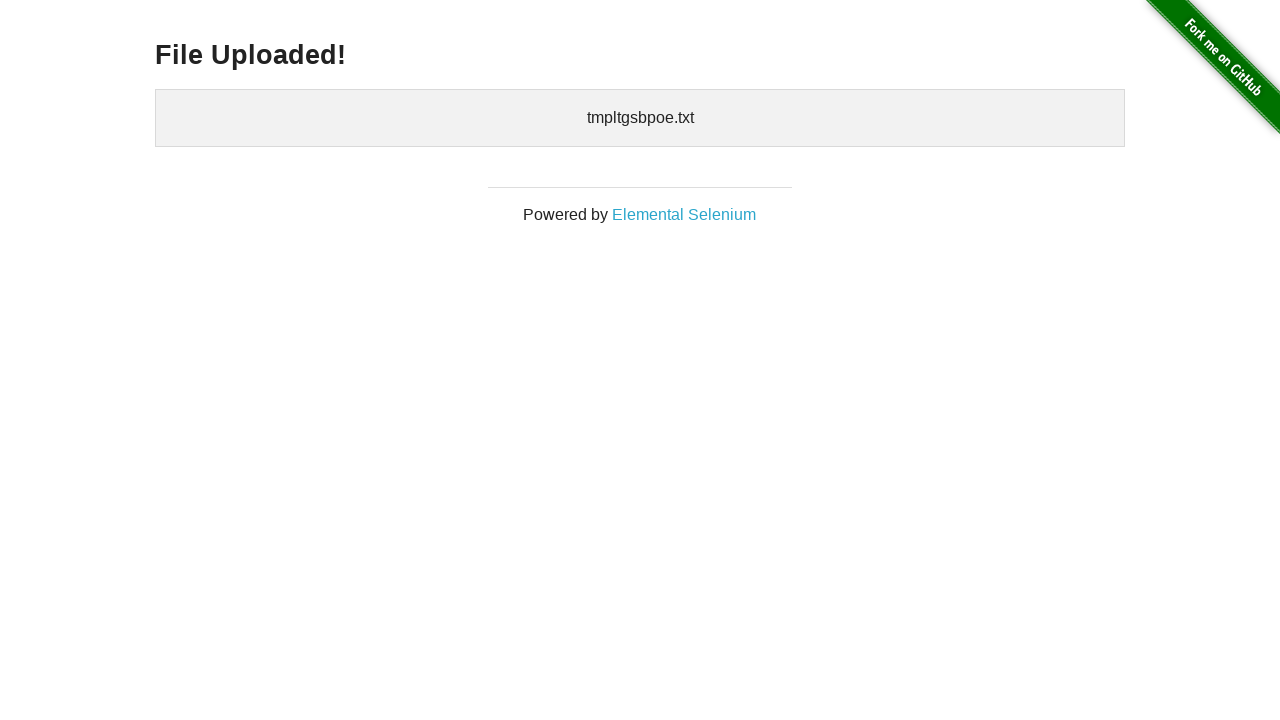

Upload confirmation page loaded
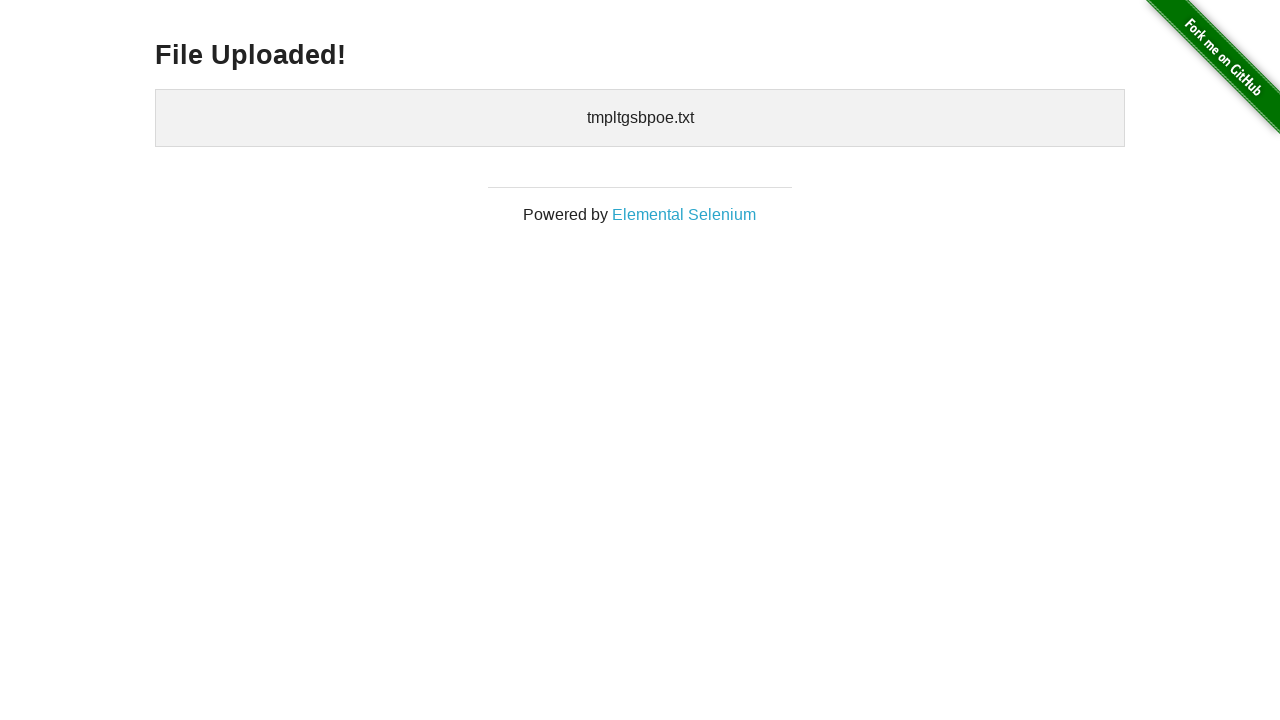

Cleaned up temporary test file
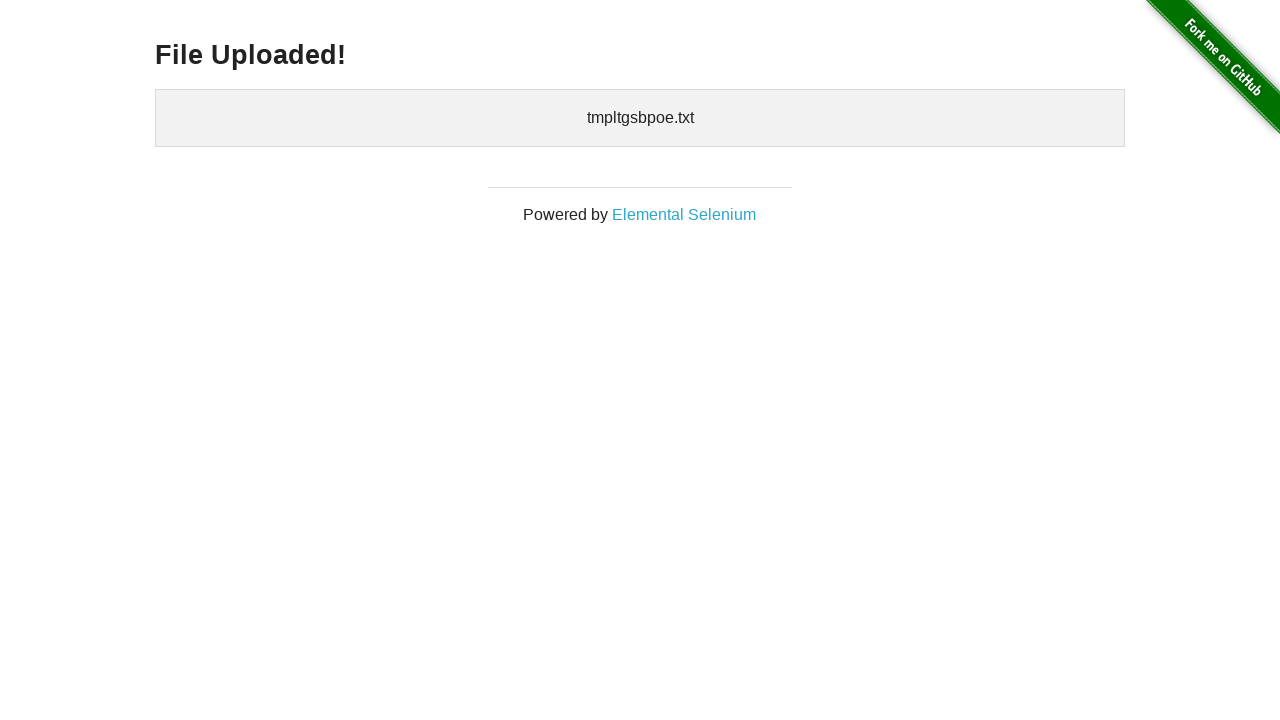

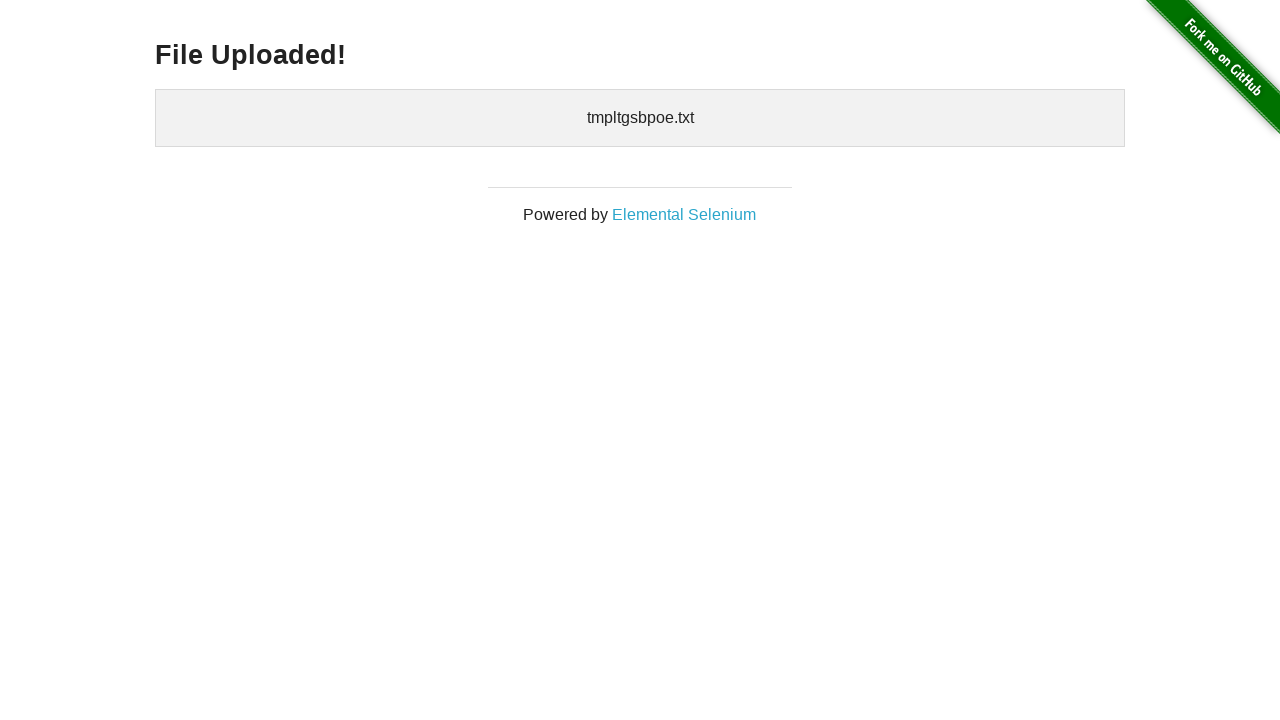